Tests navigation on the Playwright documentation site by clicking the "Get started" link and verifying the Installation page heading is displayed.

Starting URL: https://playwright.dev

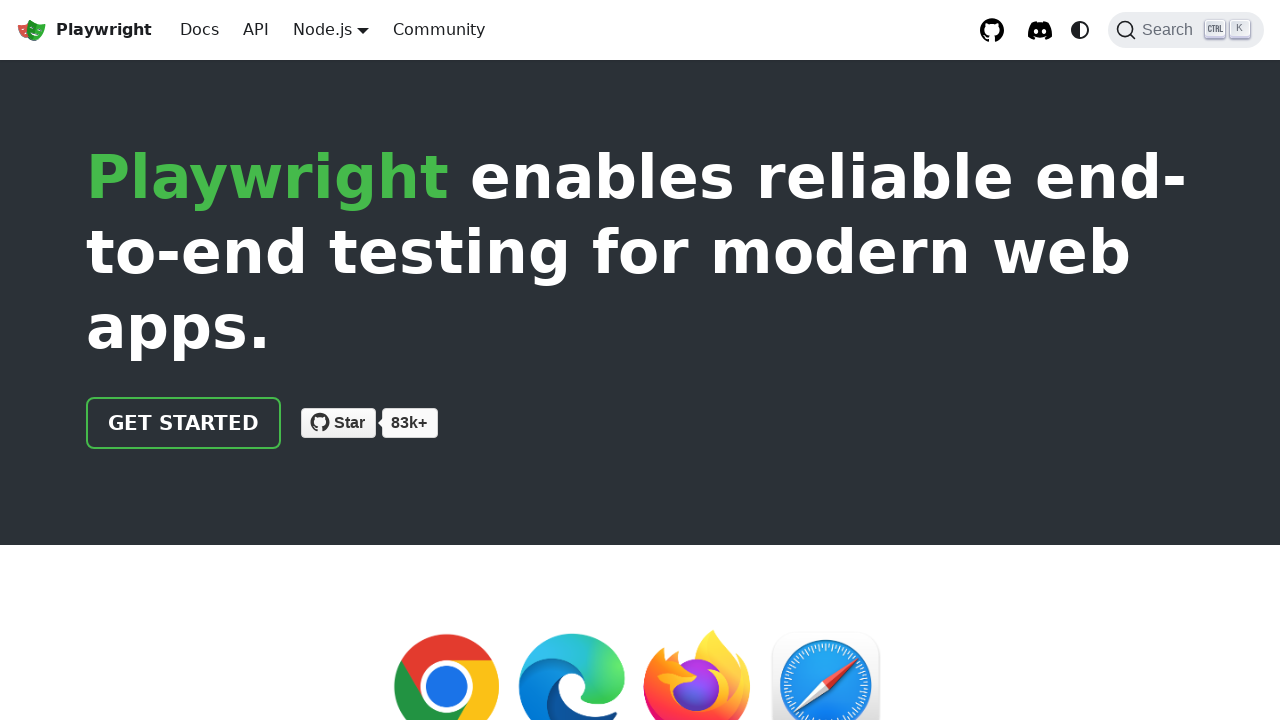

Clicked 'Get started' link on Playwright documentation site at (184, 423) on internal:role=link[name="Get started"i]
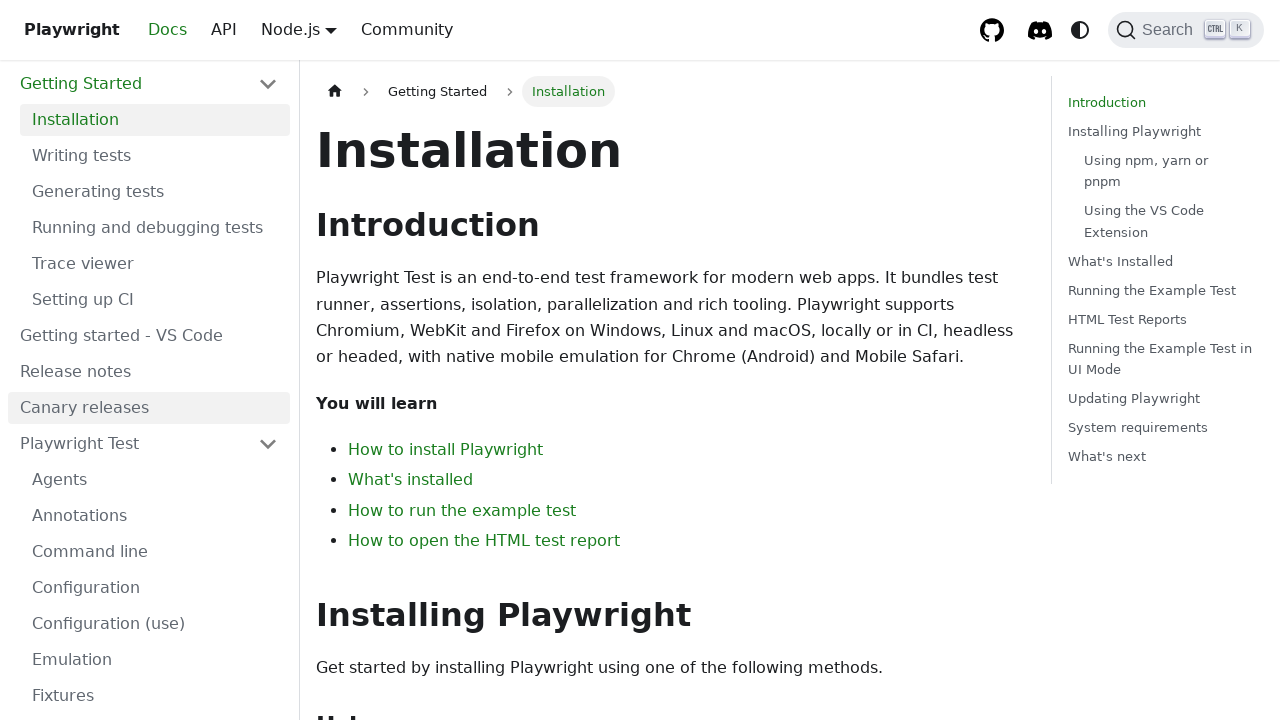

Verified Installation page heading is displayed
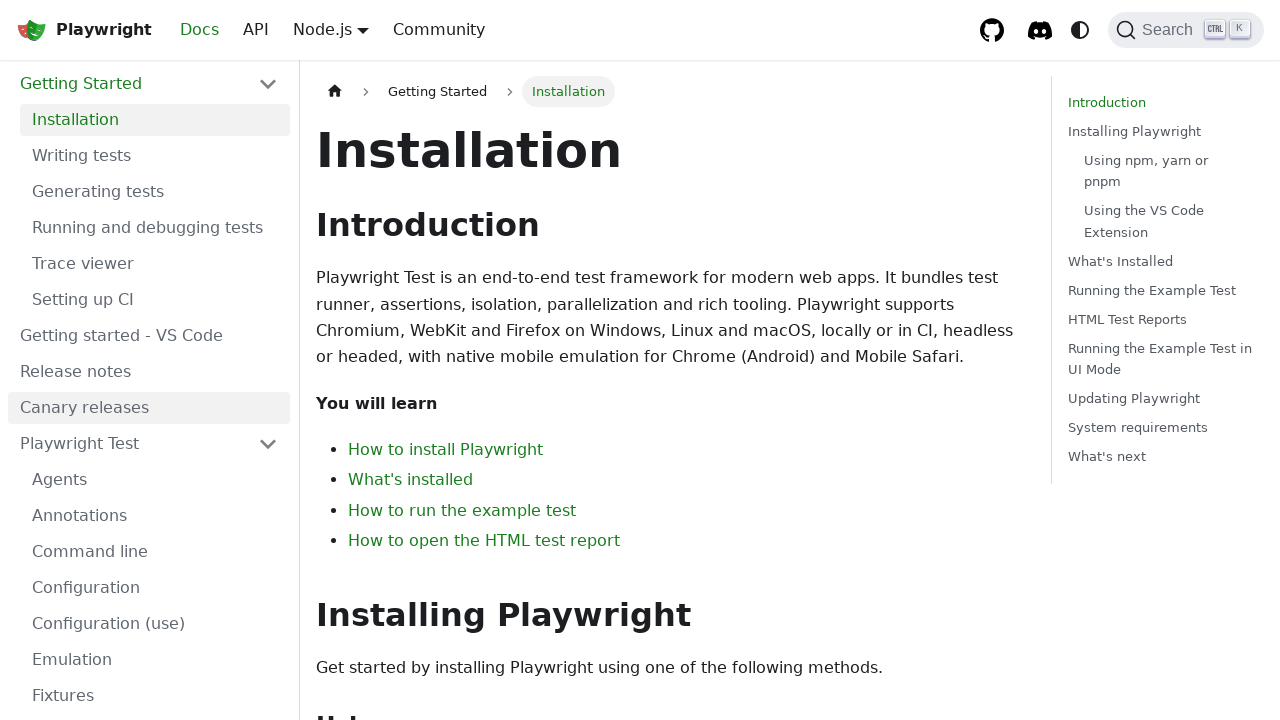

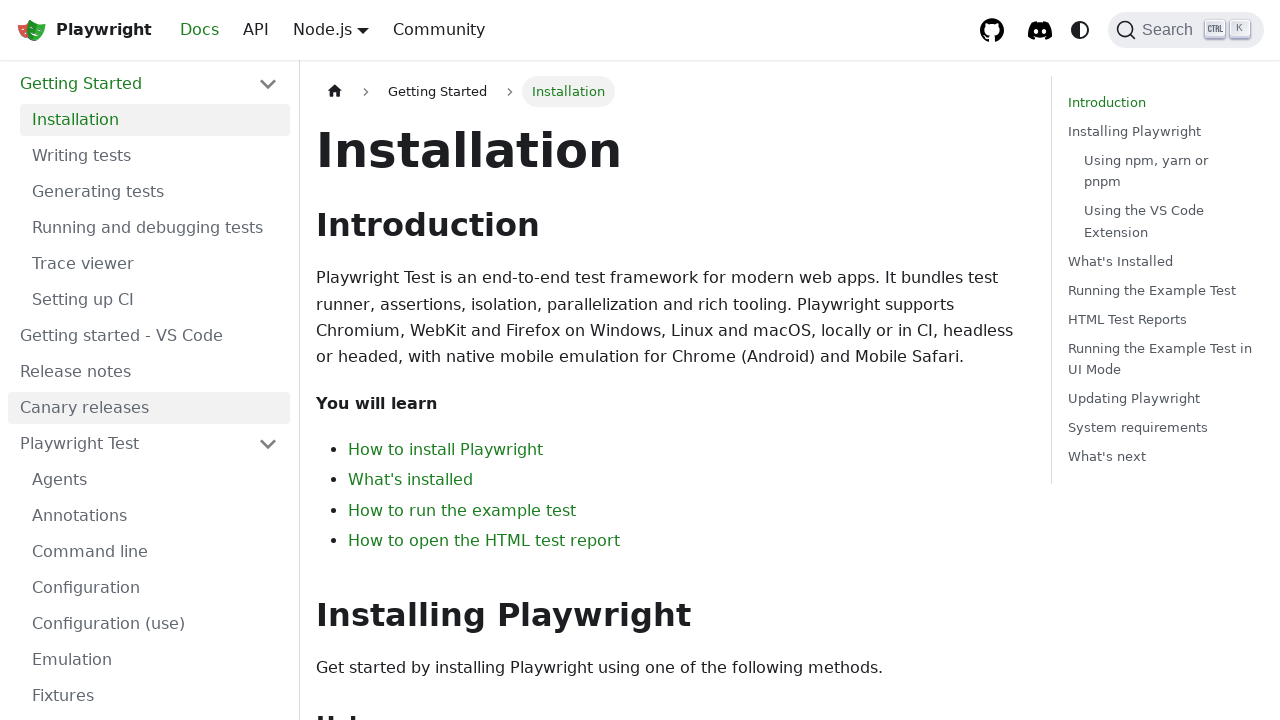